Tests the American Airlines flight search form by clearing the origin airport field and entering a departure airport code (JFK)

Starting URL: https://www.aa.com/homePage.do

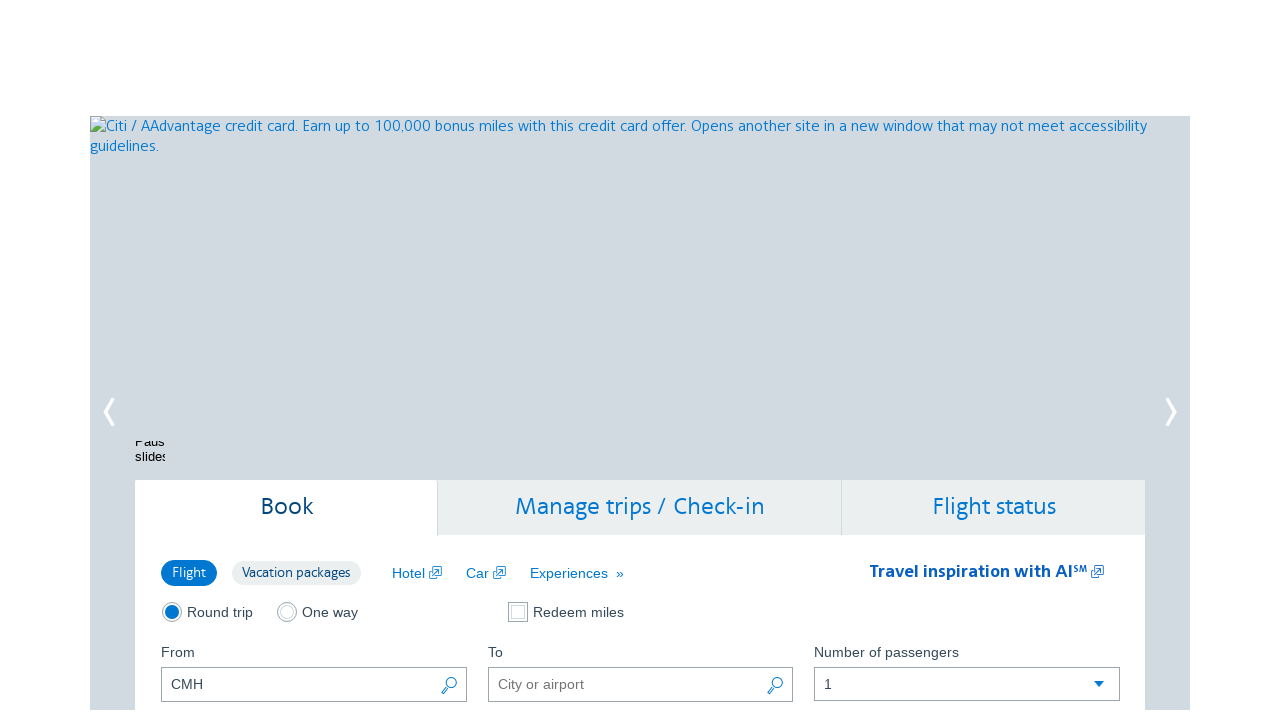

Cleared the origin airport field on #reservationFlightSearchForm\.originAirport
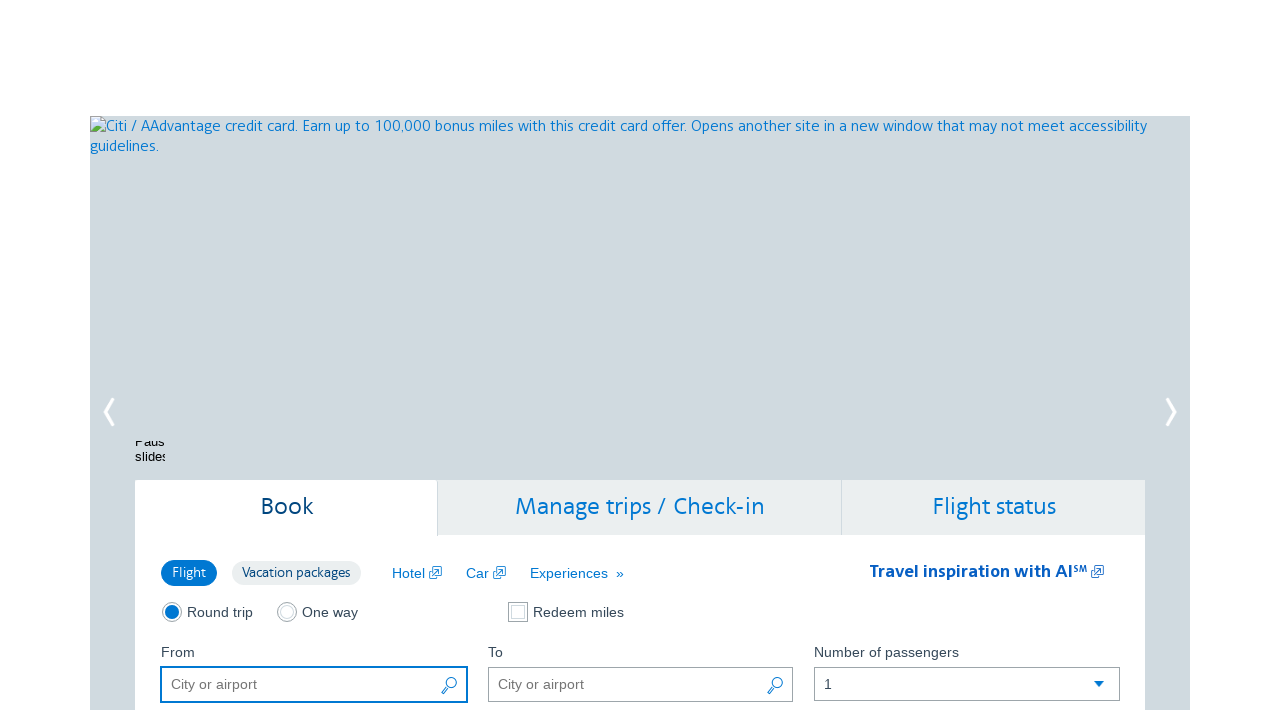

Entered departure airport code 'JFK' in origin airport field on #reservationFlightSearchForm\.originAirport
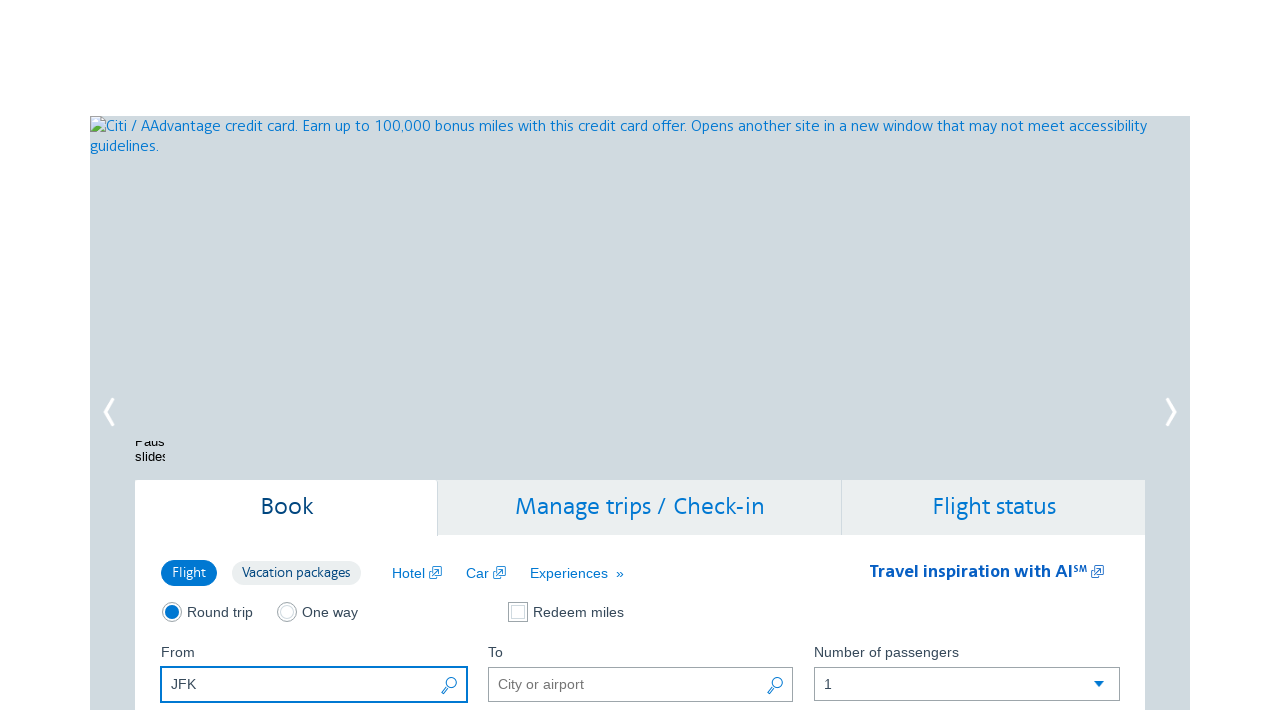

Waited 2 seconds for autocomplete options to appear
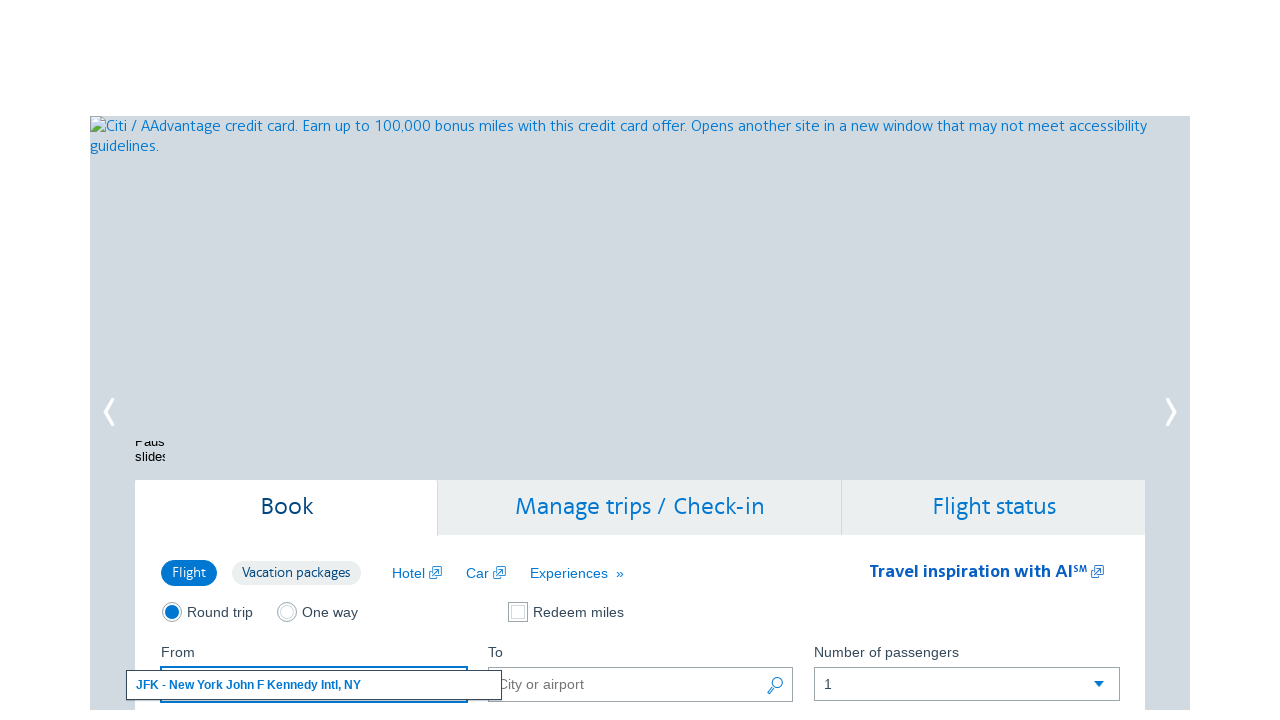

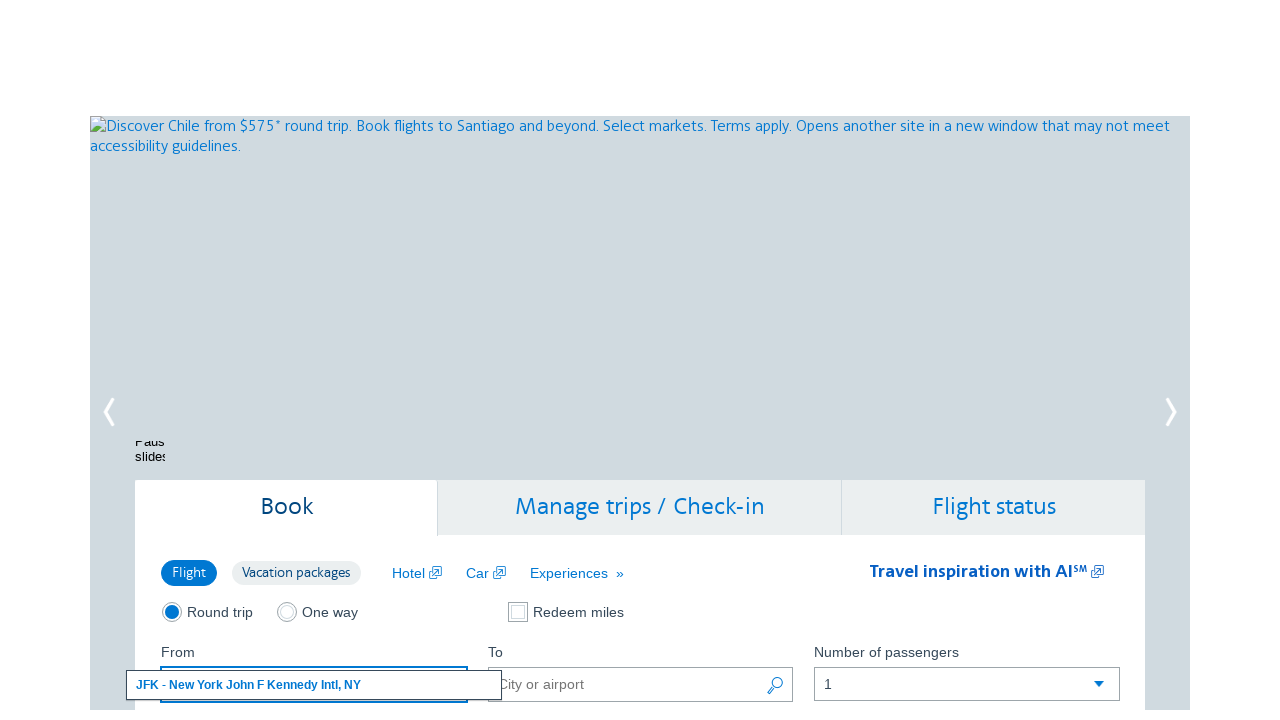